Tests alert functionality by entering text and triggering an alert, then accepting it

Starting URL: https://rahulshettyacademy.com/AutomationPractice/

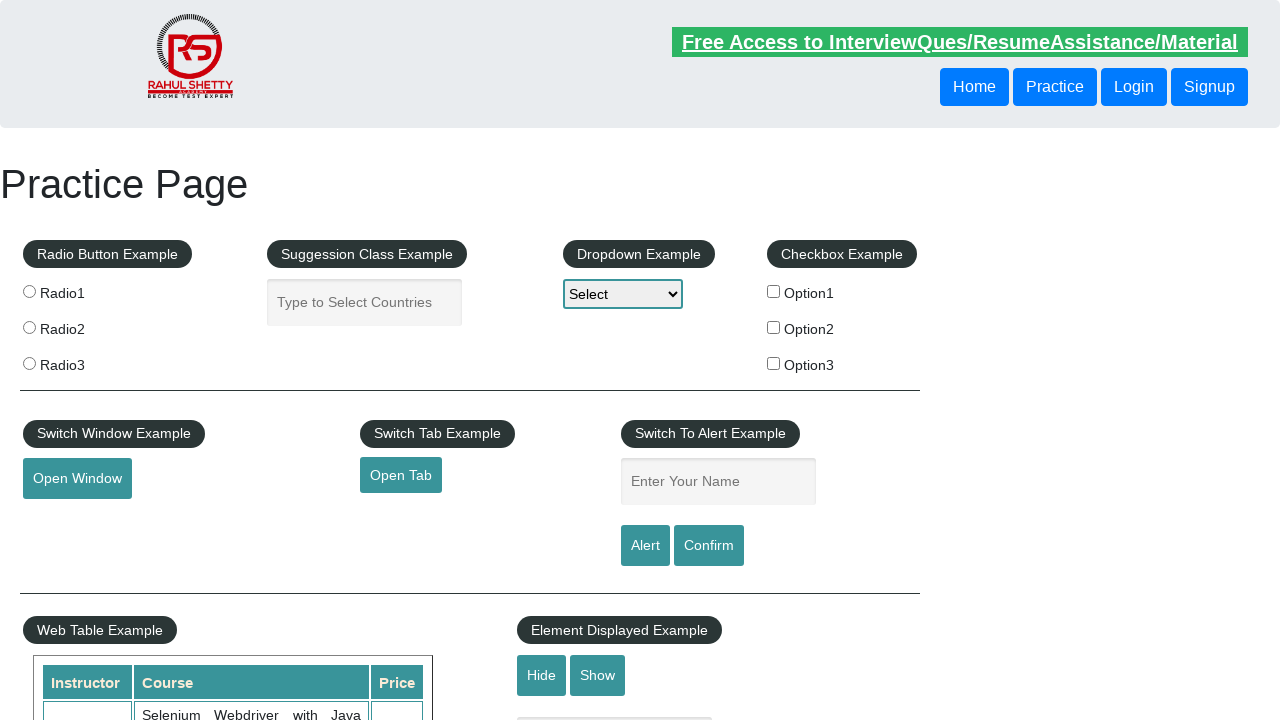

Cleared the name input field on #name
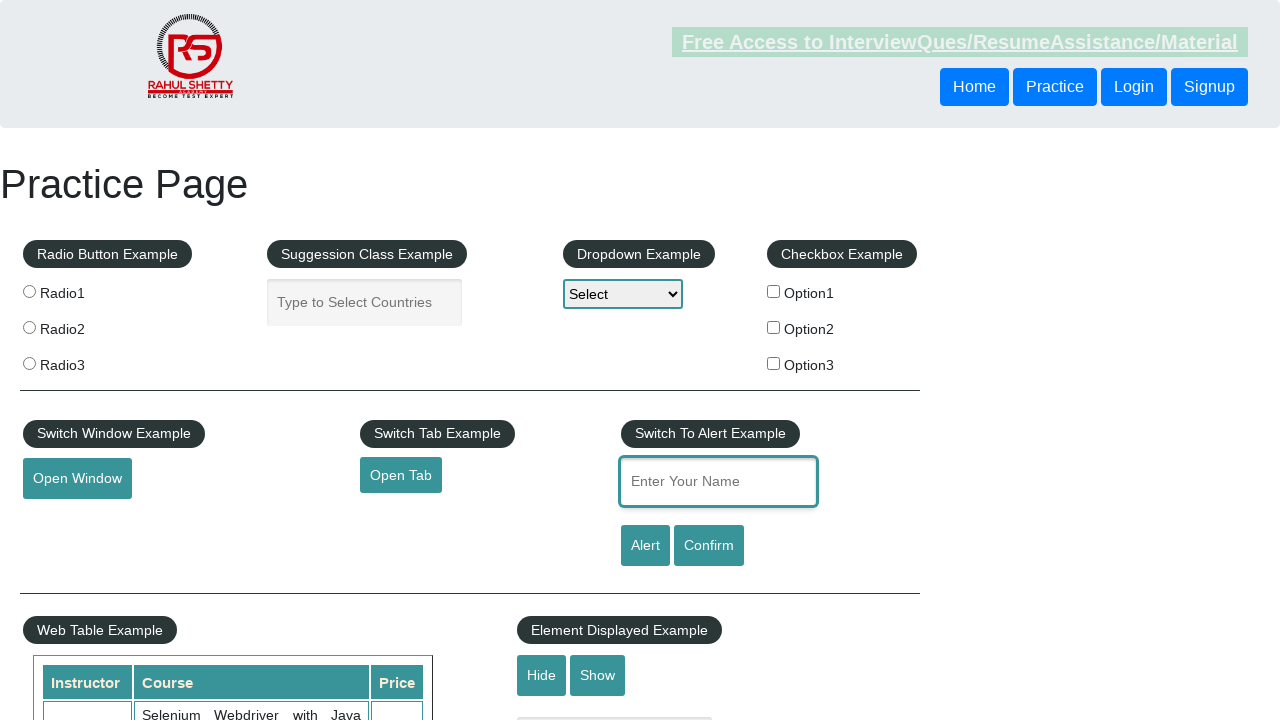

Filled name input field with 'Stori Card' on #name
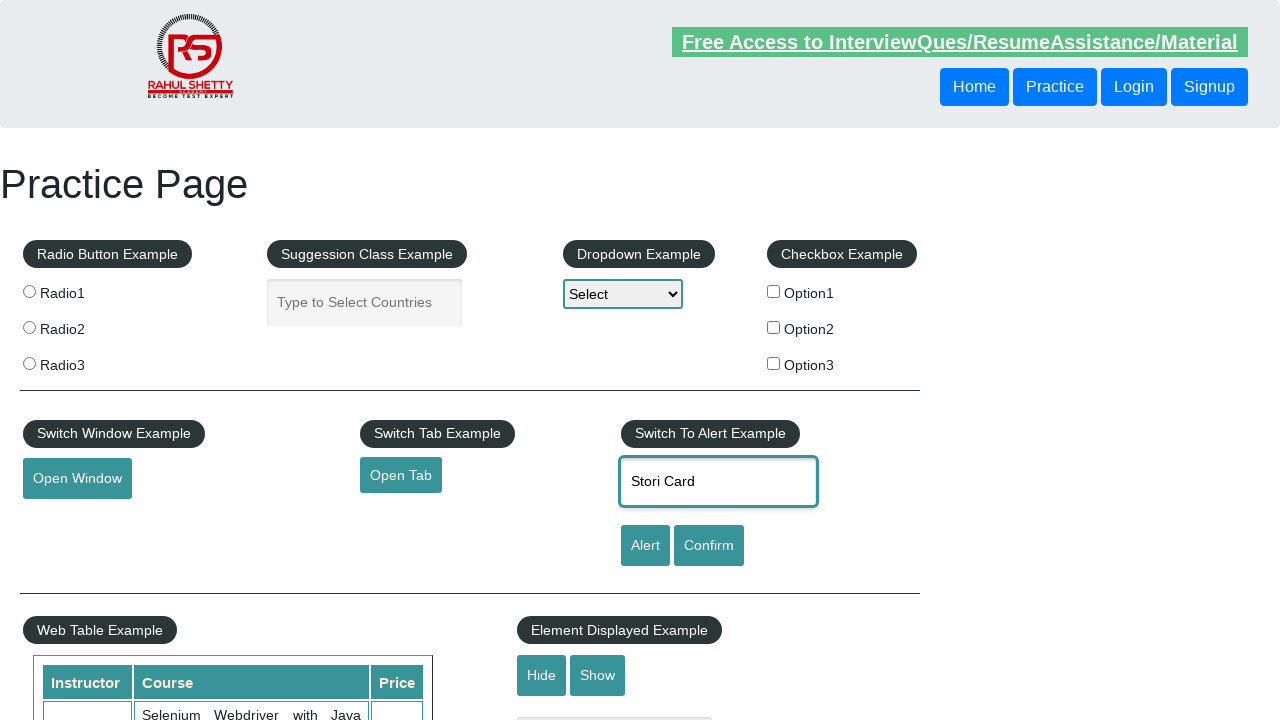

Set up alert dialog handler to accept alerts
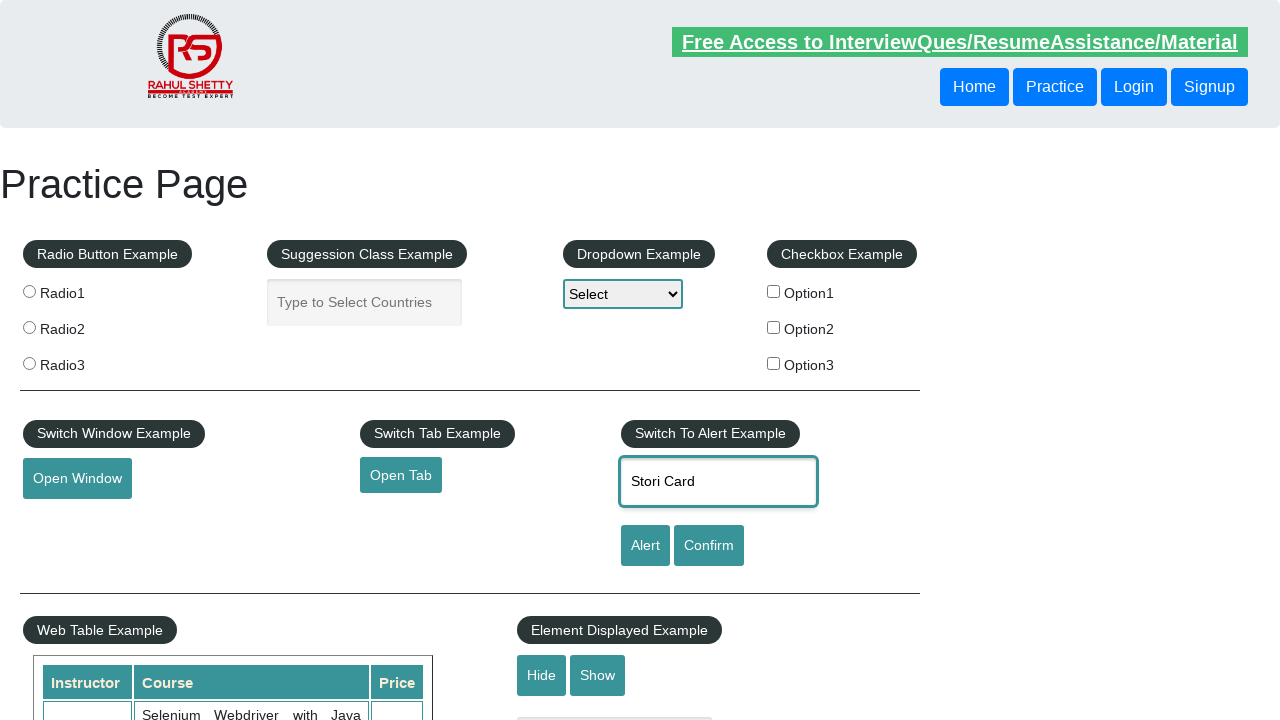

Clicked alert button to trigger alert at (645, 546) on #alertbtn
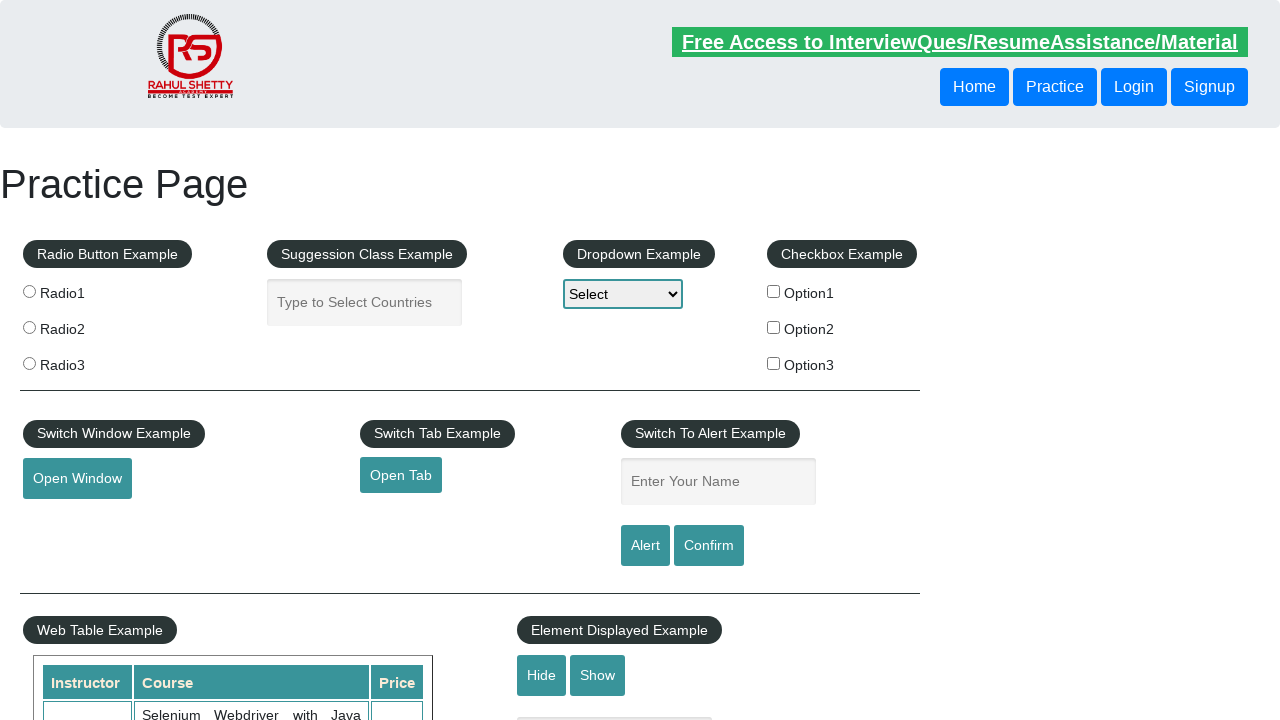

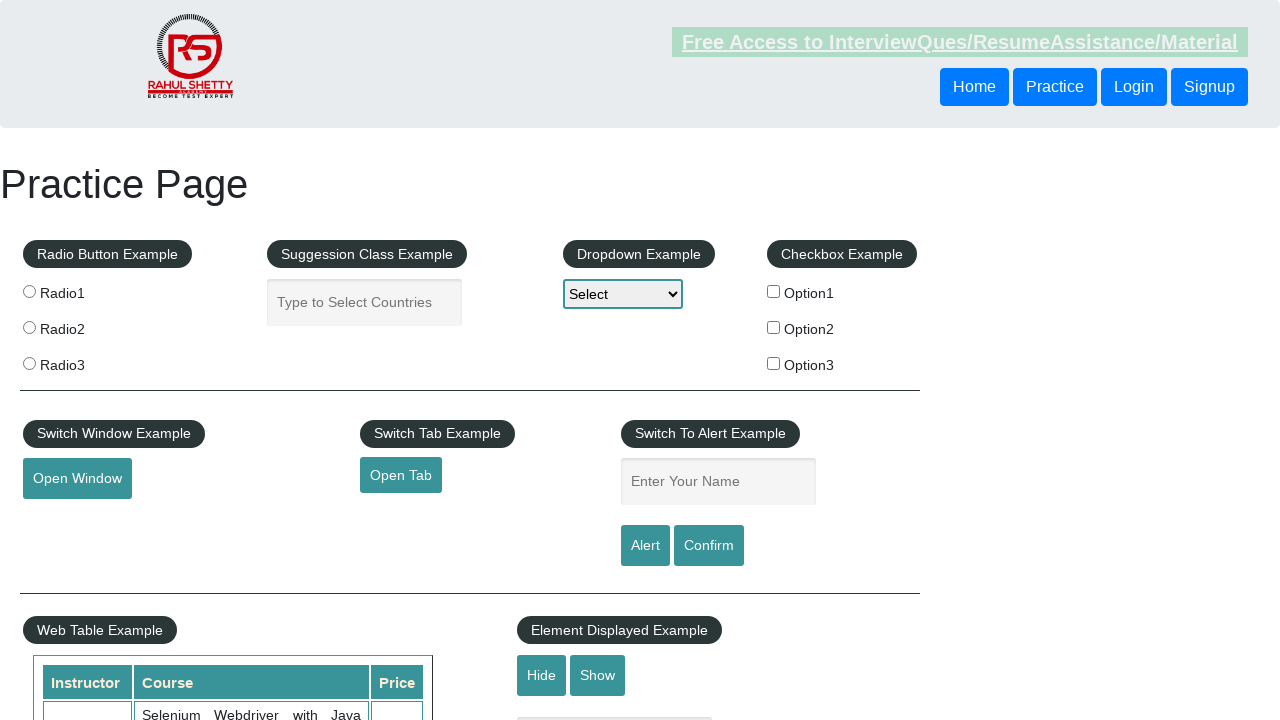